Tests link navigation on a practice page by locating links within the footer section and a specific column, then opening each link in a new tab and switching between the opened windows.

Starting URL: http://qaclickacademy.com/practice.php

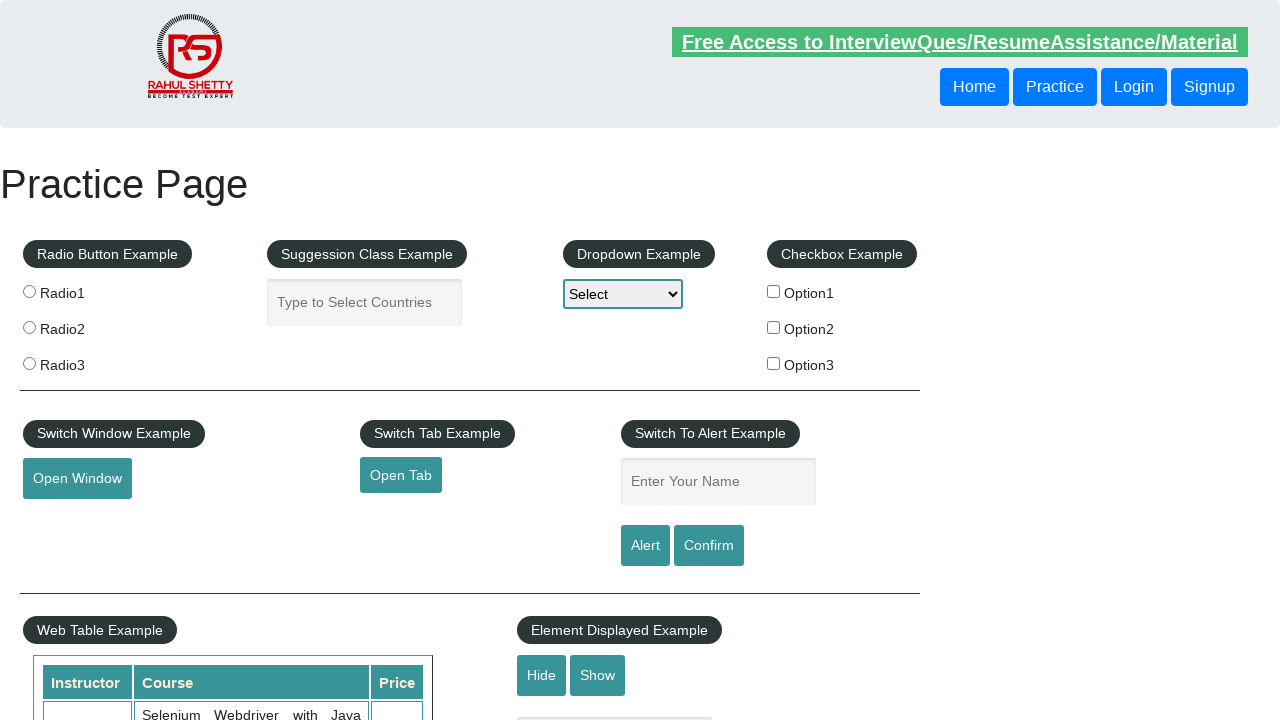

Footer section (#gf-BIG) loaded
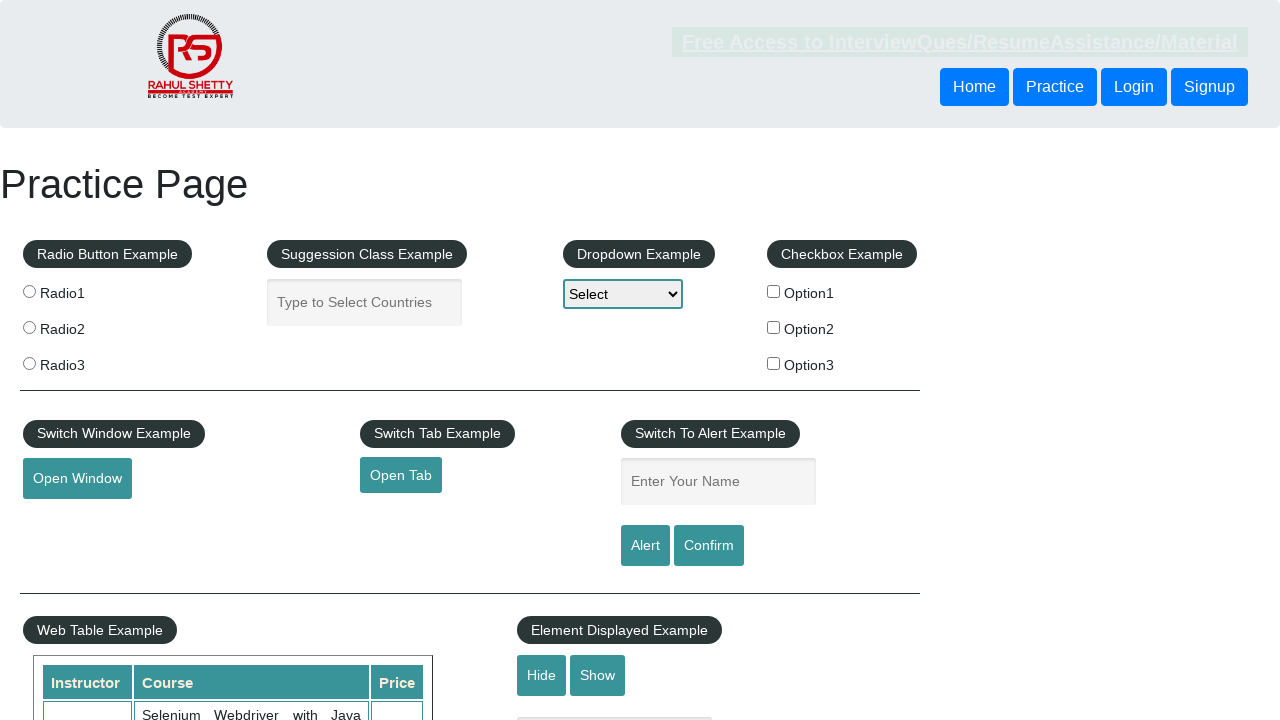

Located footer section element
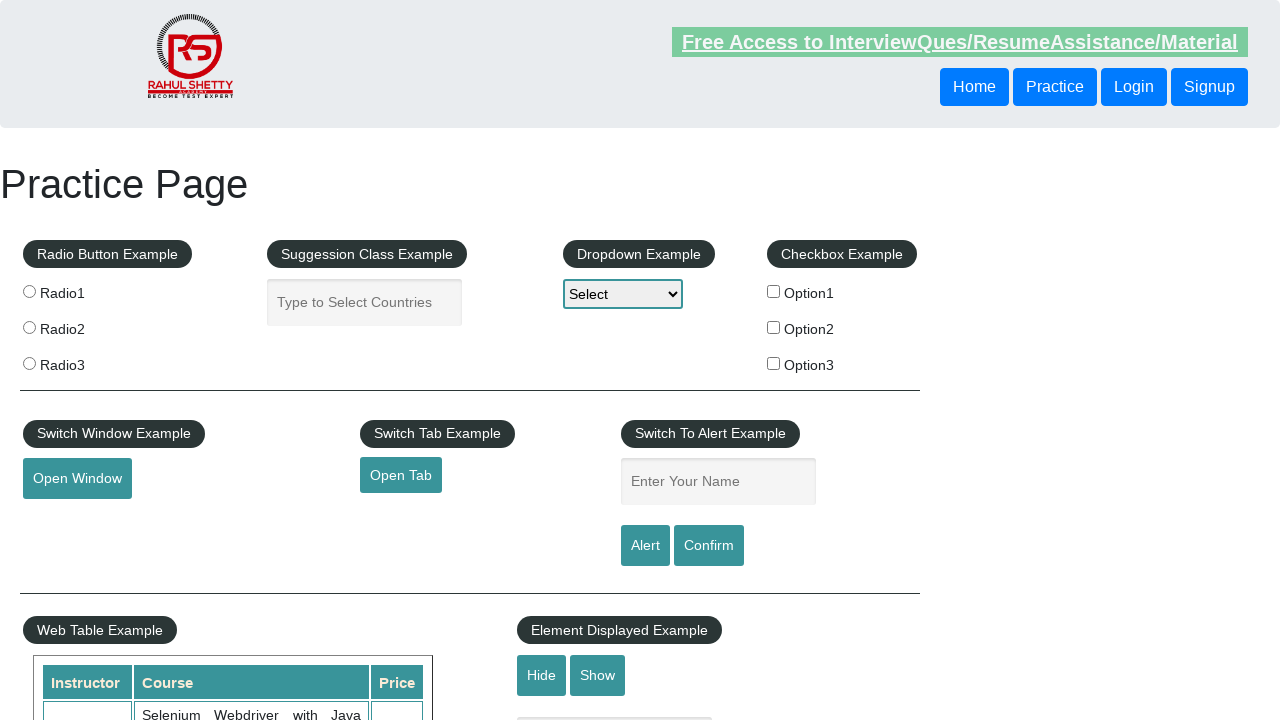

Located first column in footer table
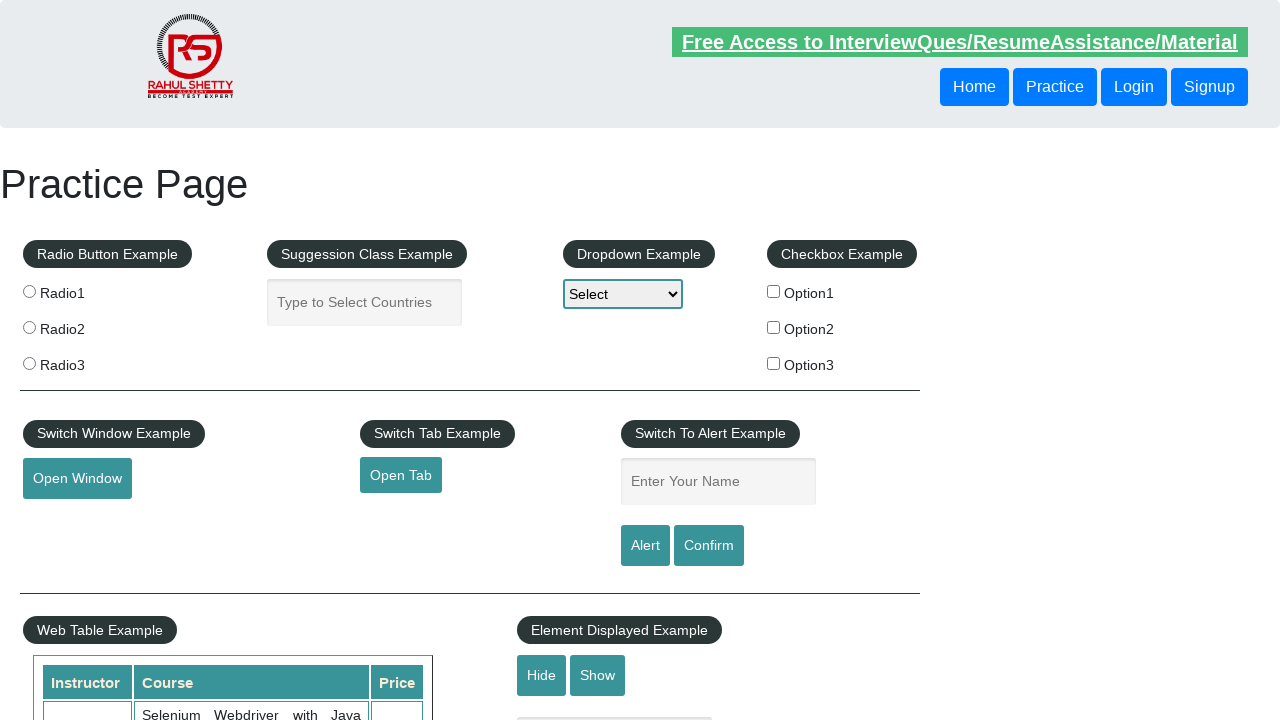

Found 5 links in footer column
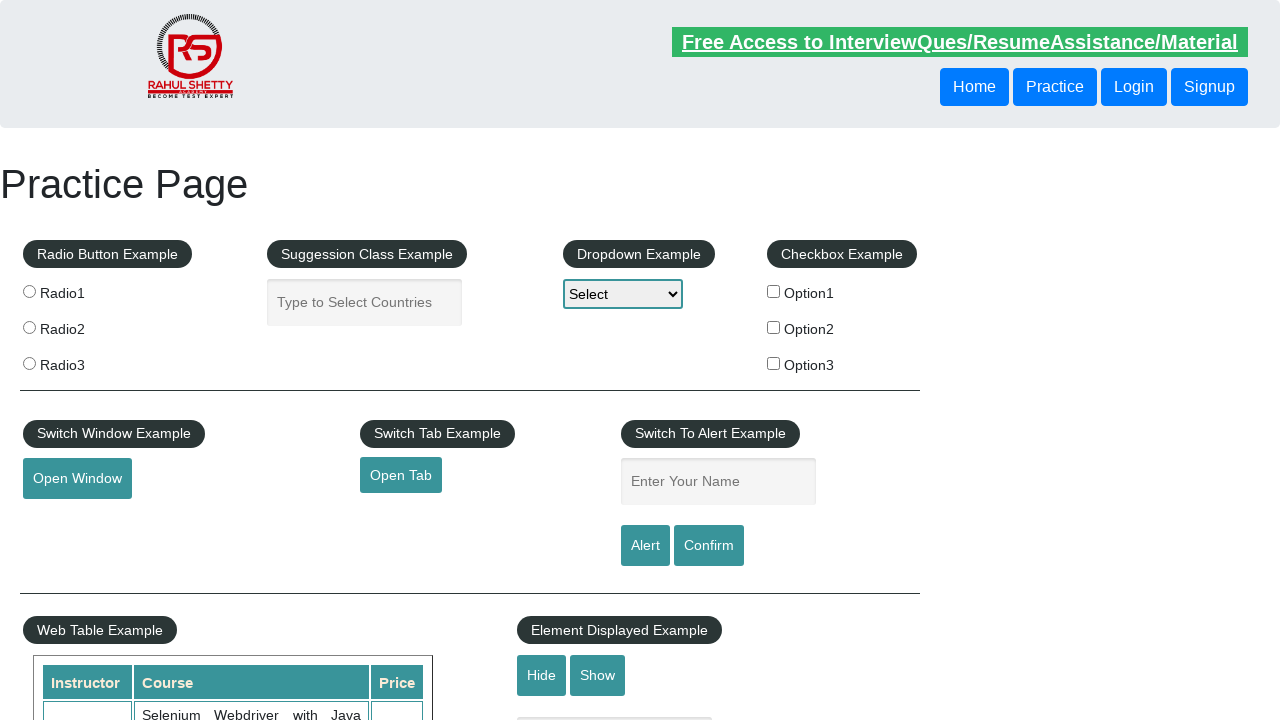

Opened link 1 in new tab using Ctrl+Click at (68, 520) on #gf-BIG >> xpath=//table/tbody/tr/td[1]/ul >> a >> nth=1
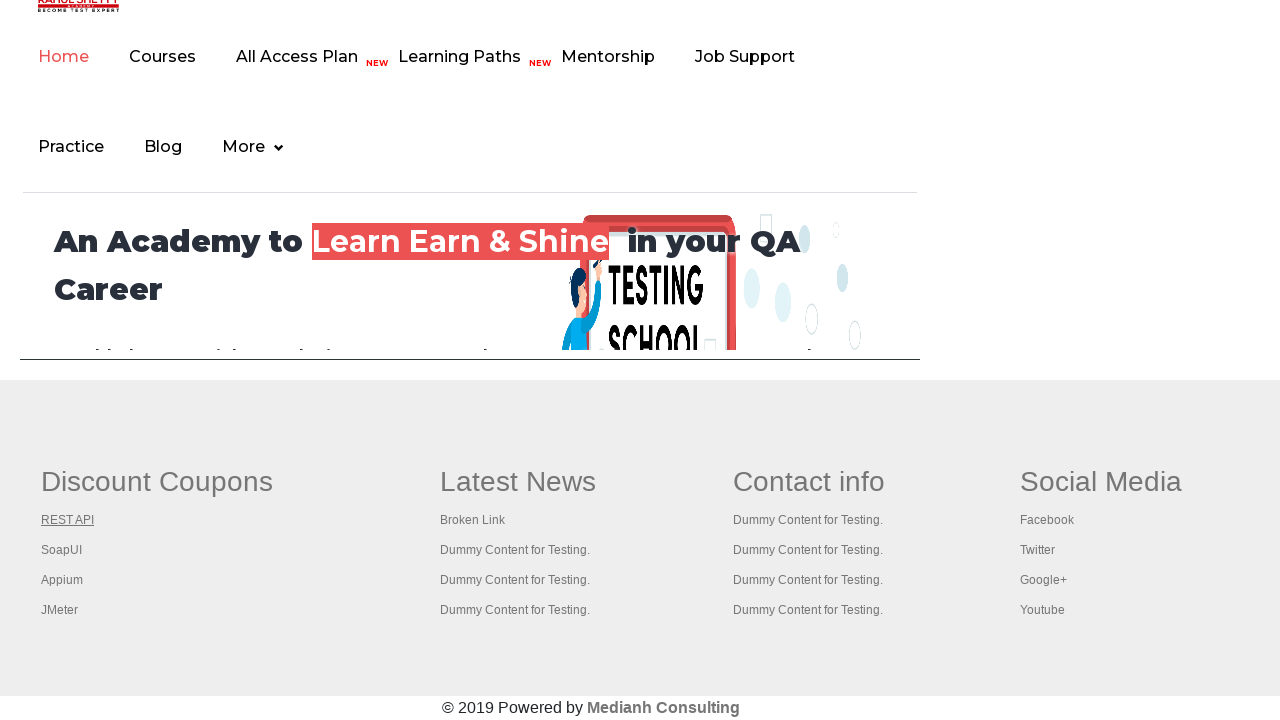

Waited 2 seconds for new tab to initialize
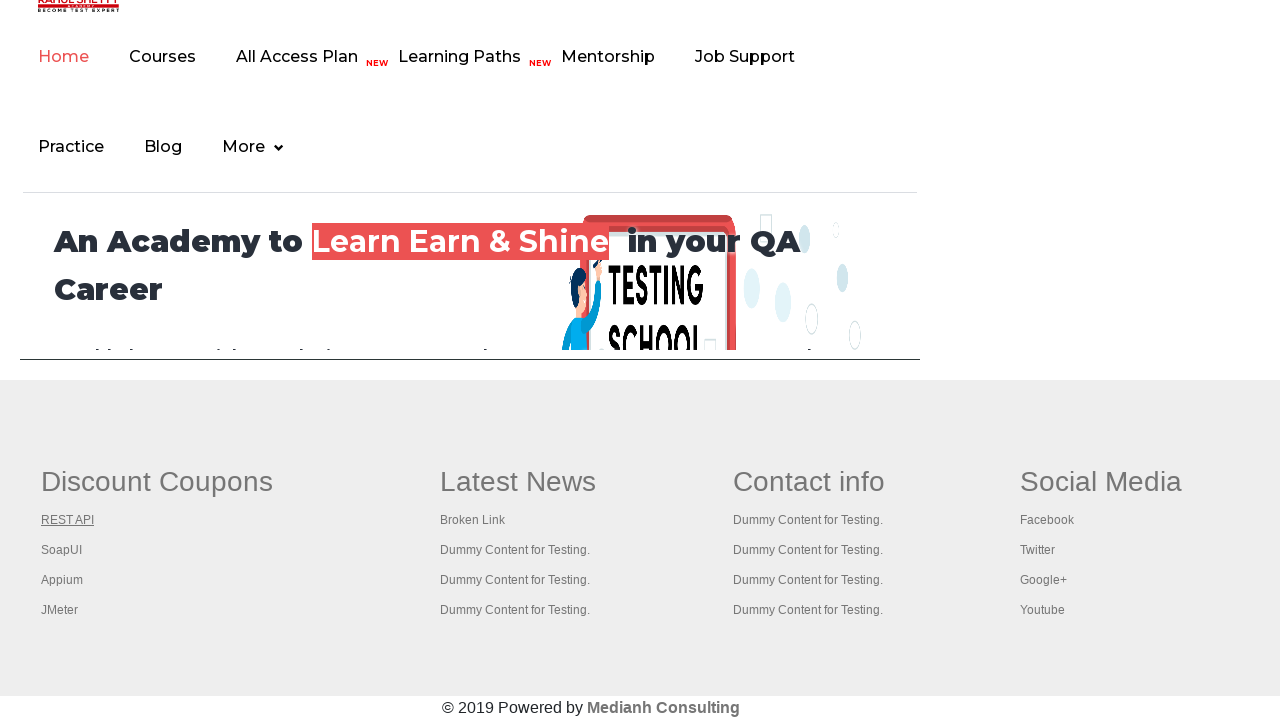

Opened link 2 in new tab using Ctrl+Click at (62, 550) on #gf-BIG >> xpath=//table/tbody/tr/td[1]/ul >> a >> nth=2
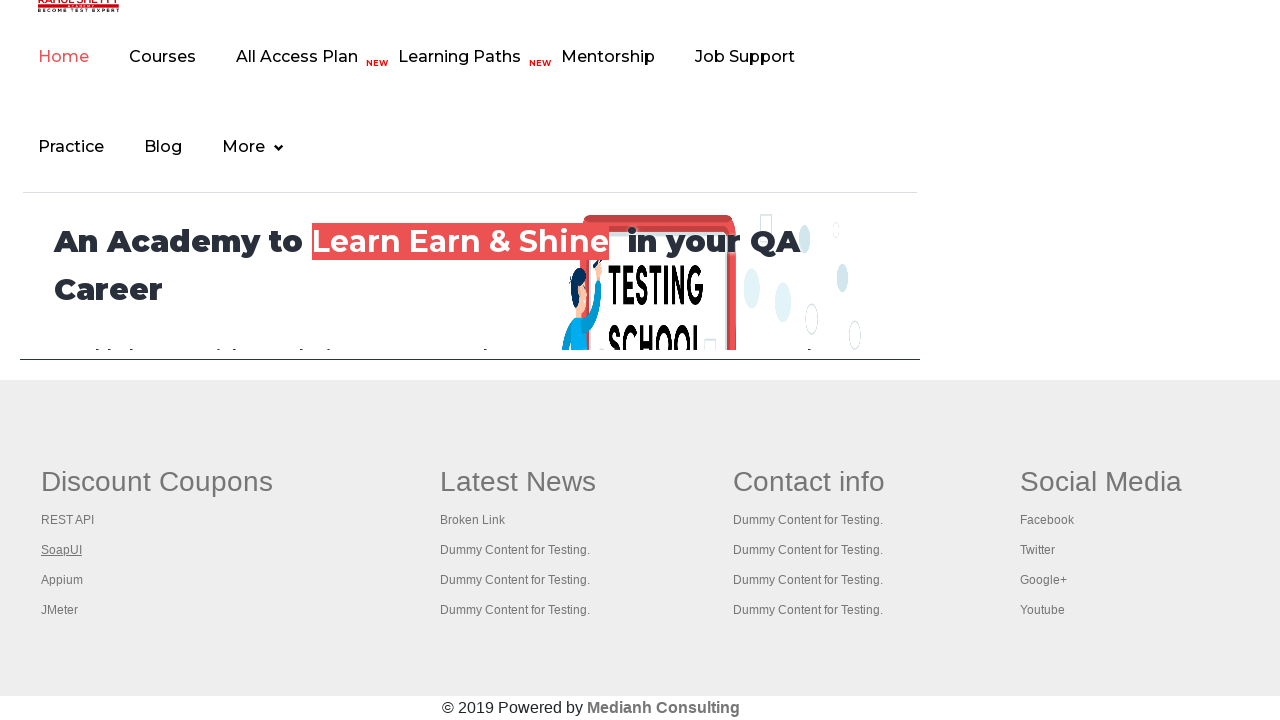

Waited 2 seconds for new tab to initialize
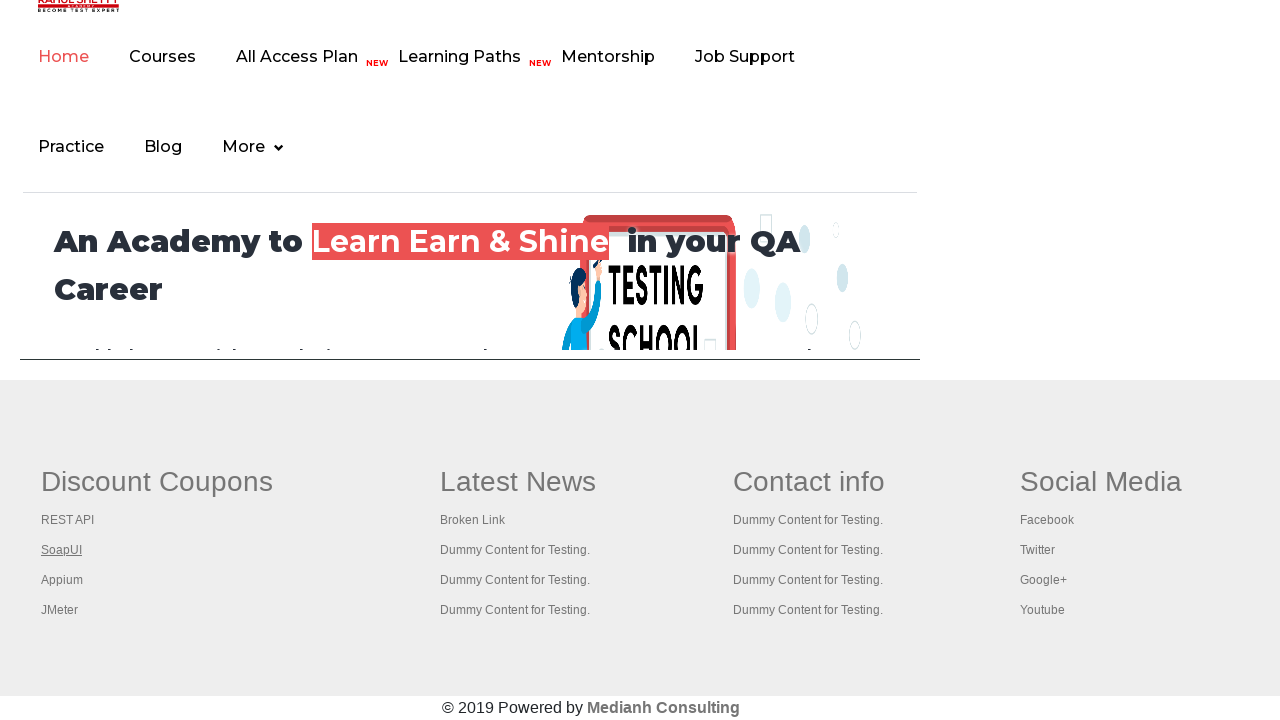

Opened link 3 in new tab using Ctrl+Click at (62, 580) on #gf-BIG >> xpath=//table/tbody/tr/td[1]/ul >> a >> nth=3
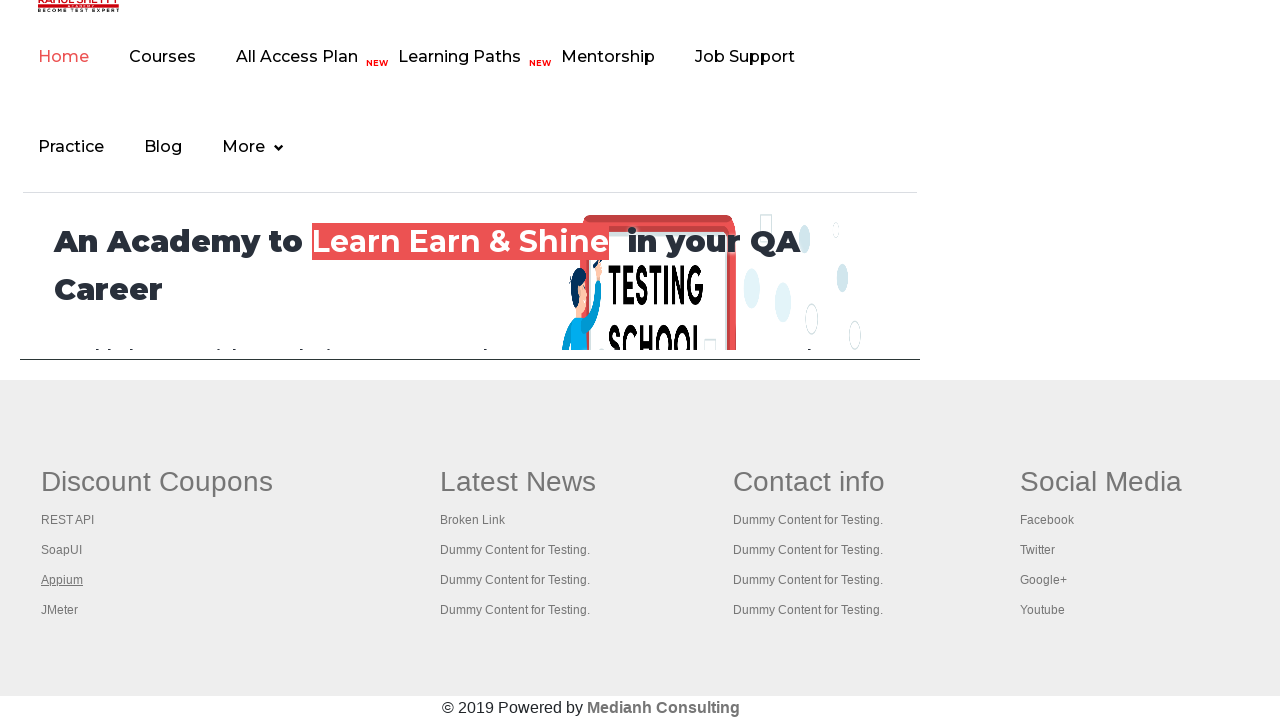

Waited 2 seconds for new tab to initialize
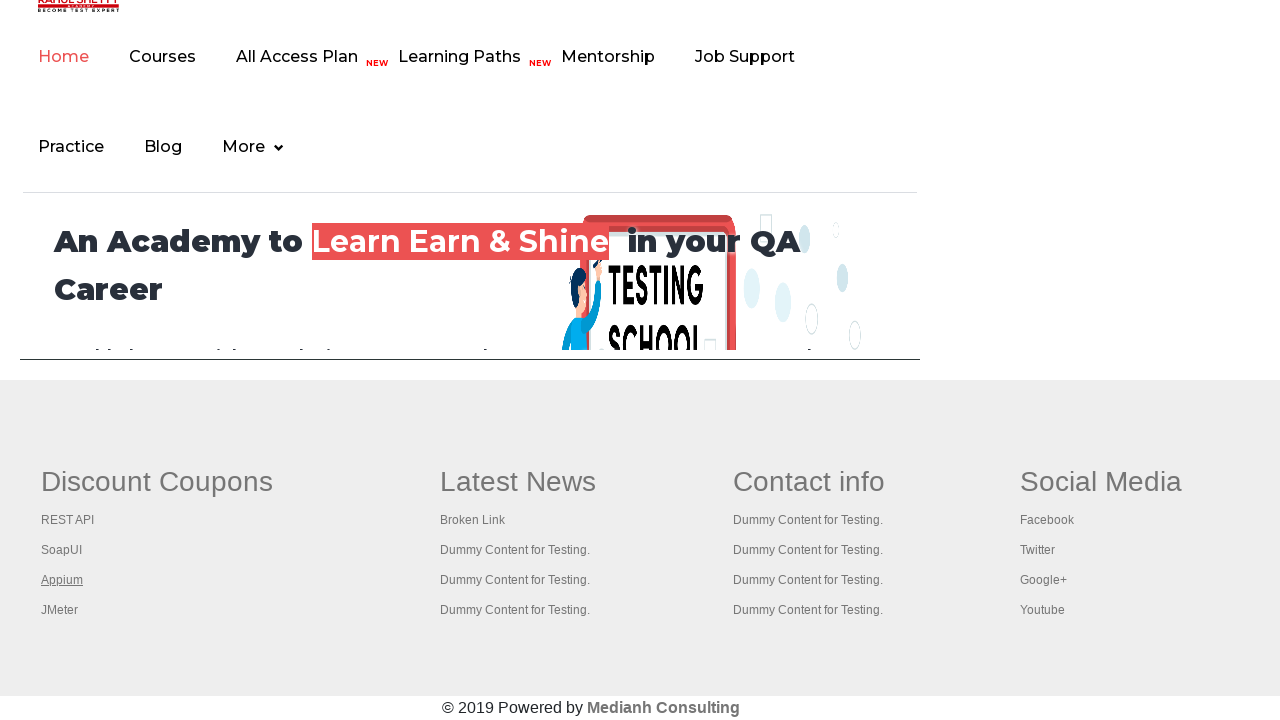

Opened link 4 in new tab using Ctrl+Click at (60, 610) on #gf-BIG >> xpath=//table/tbody/tr/td[1]/ul >> a >> nth=4
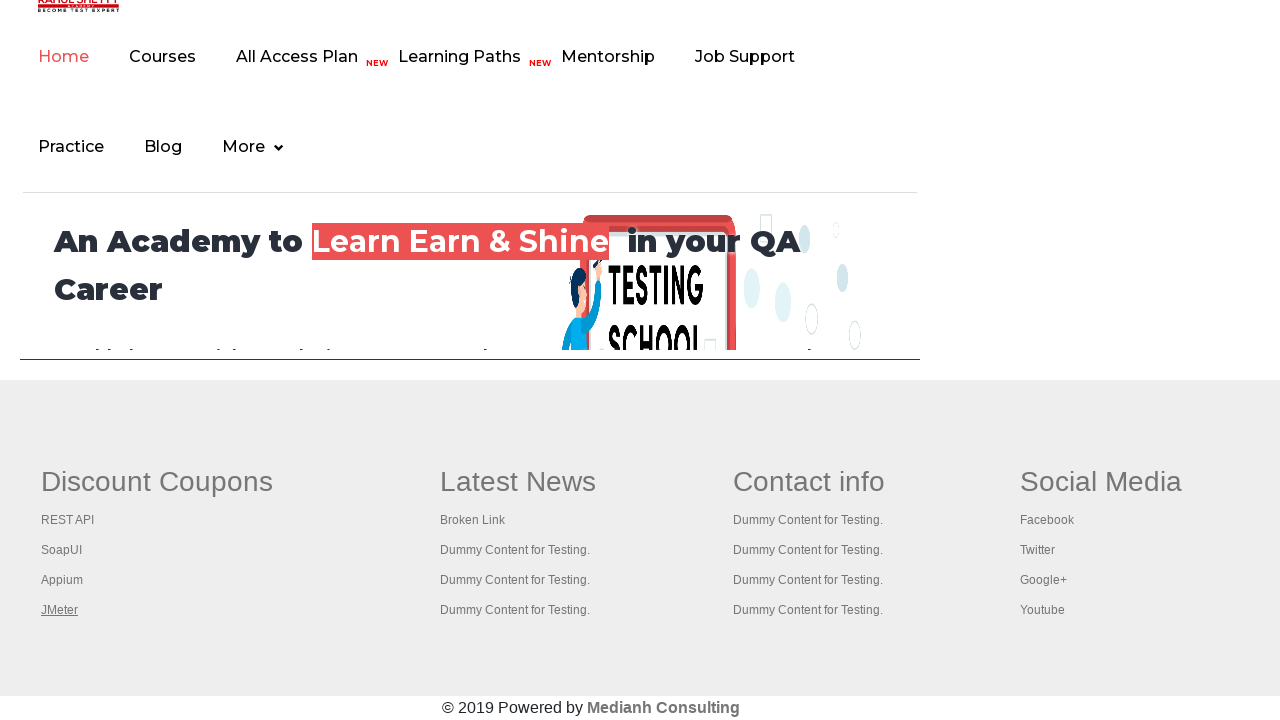

Waited 2 seconds for new tab to initialize
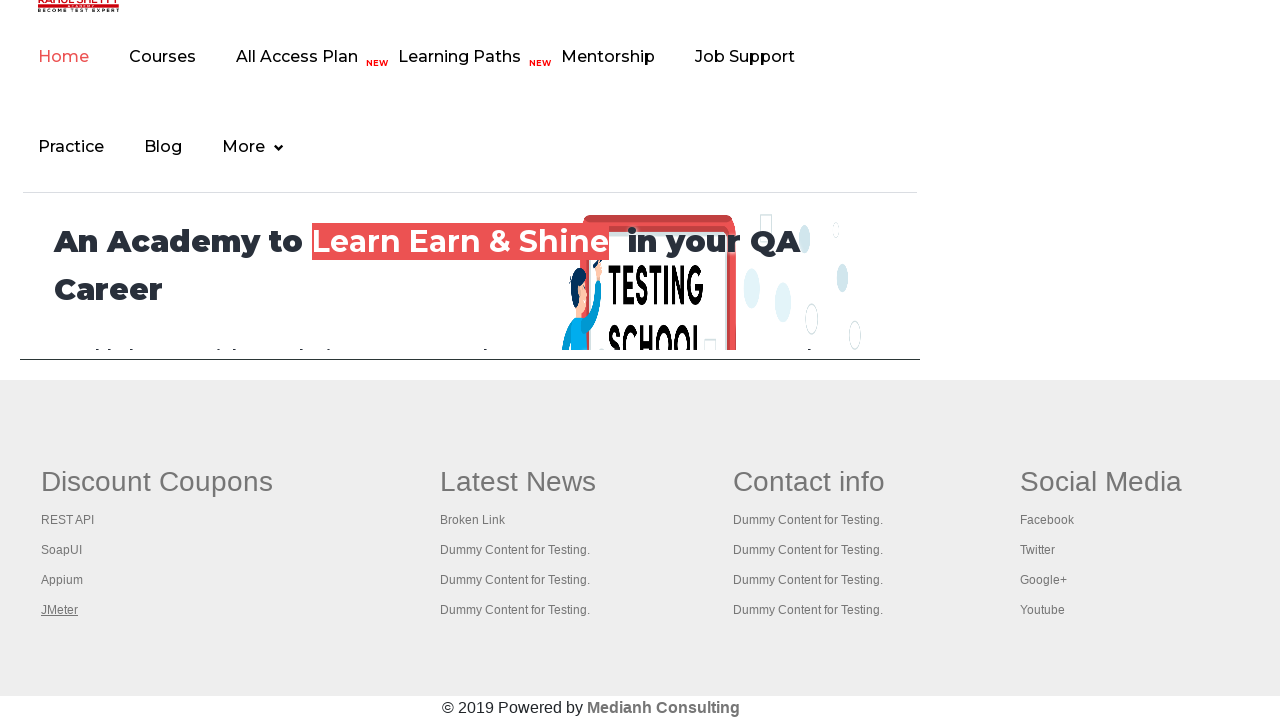

Retrieved all 5 open pages/tabs
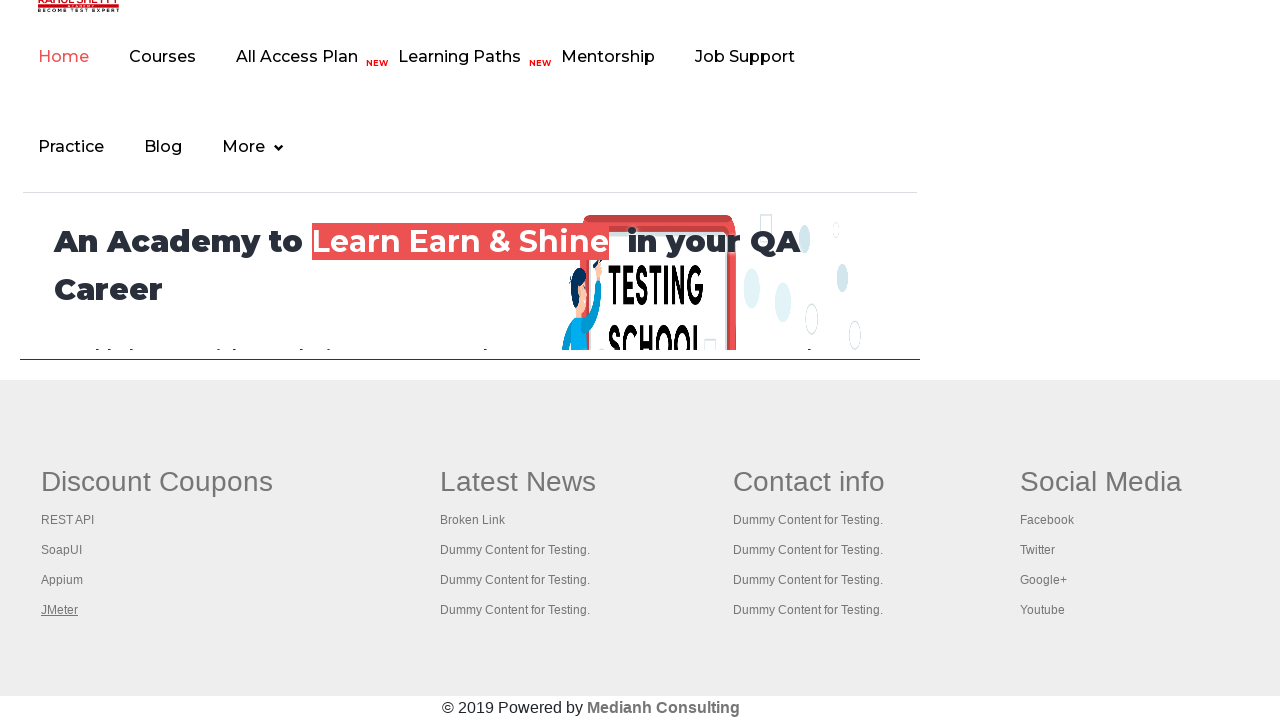

Brought tab to front
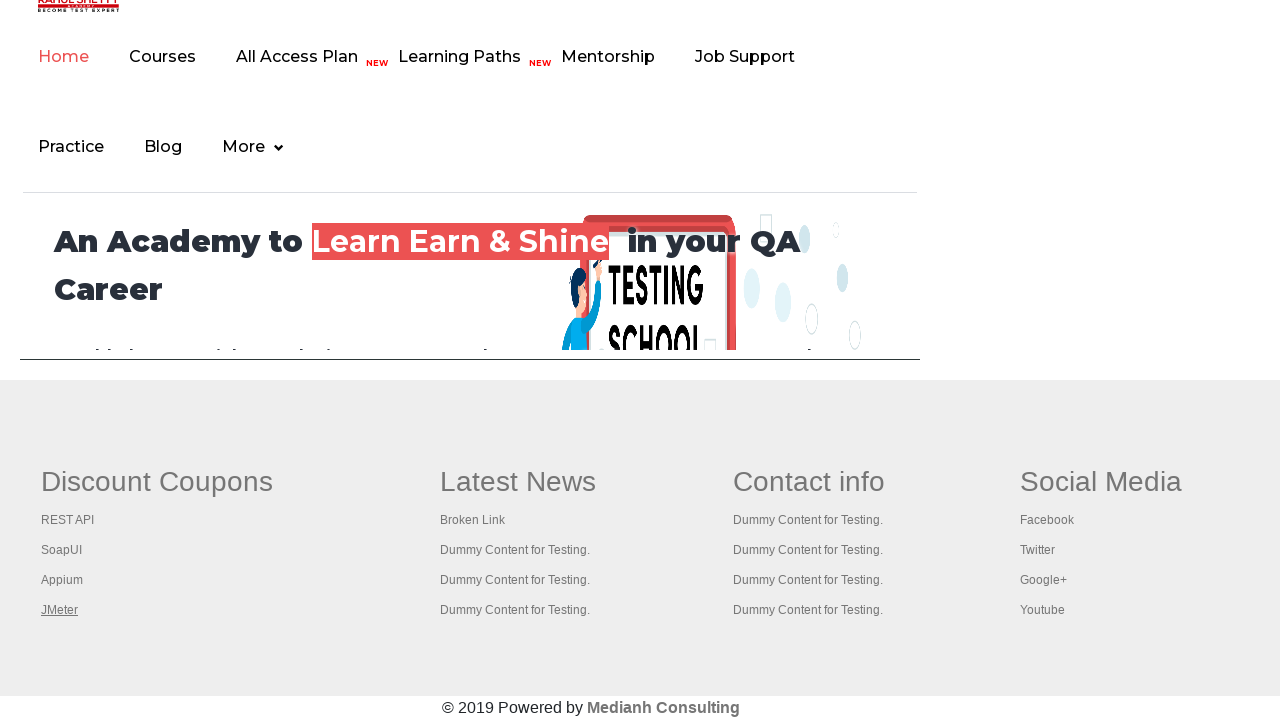

Tab fully loaded (domcontentloaded state)
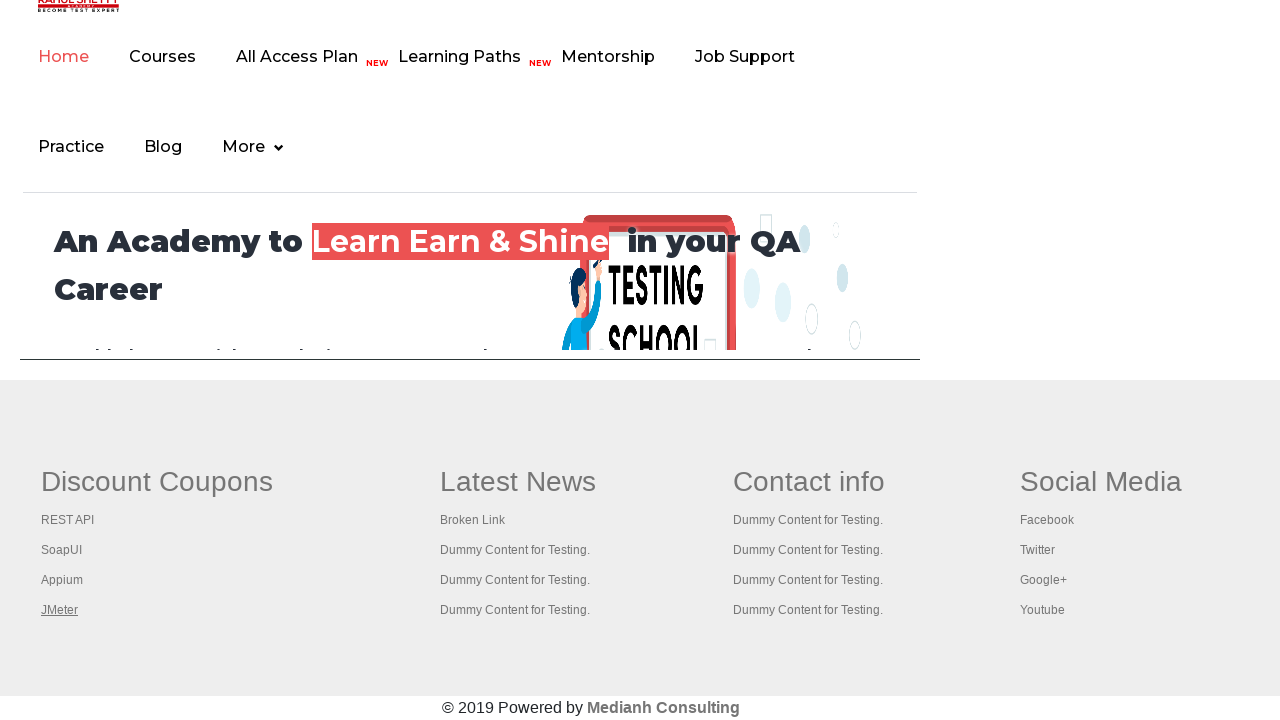

Brought tab to front
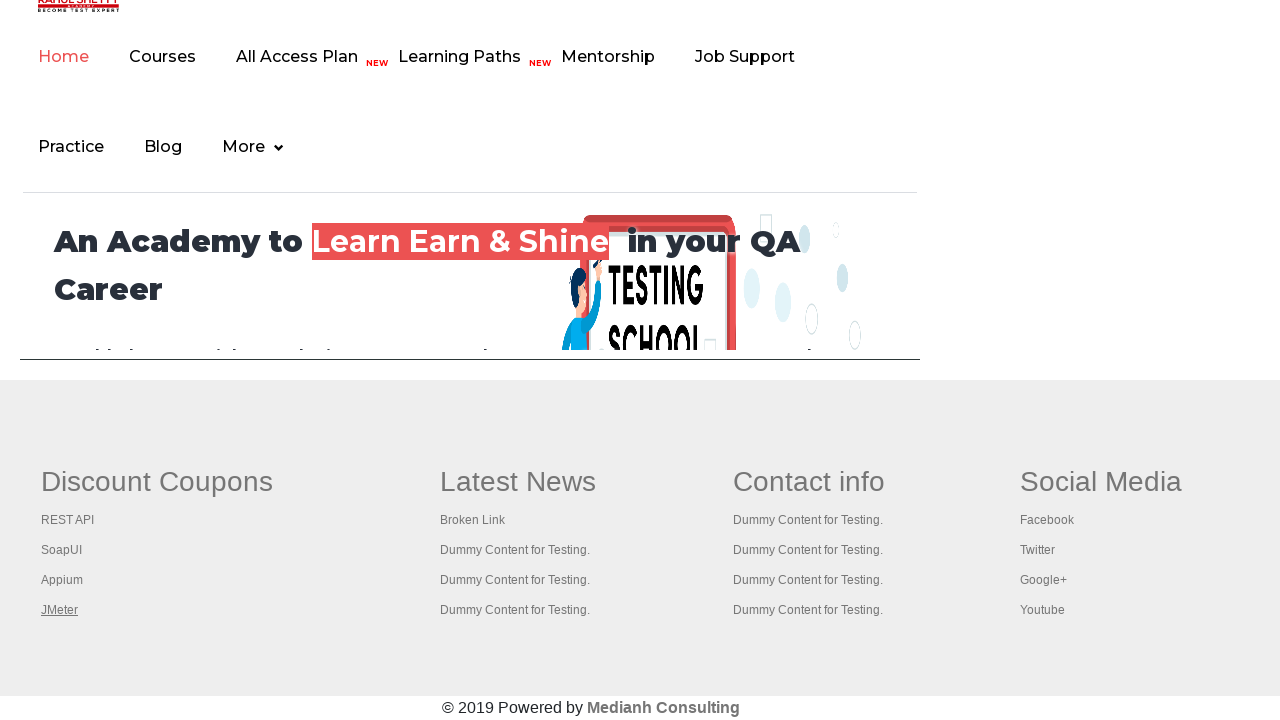

Tab fully loaded (domcontentloaded state)
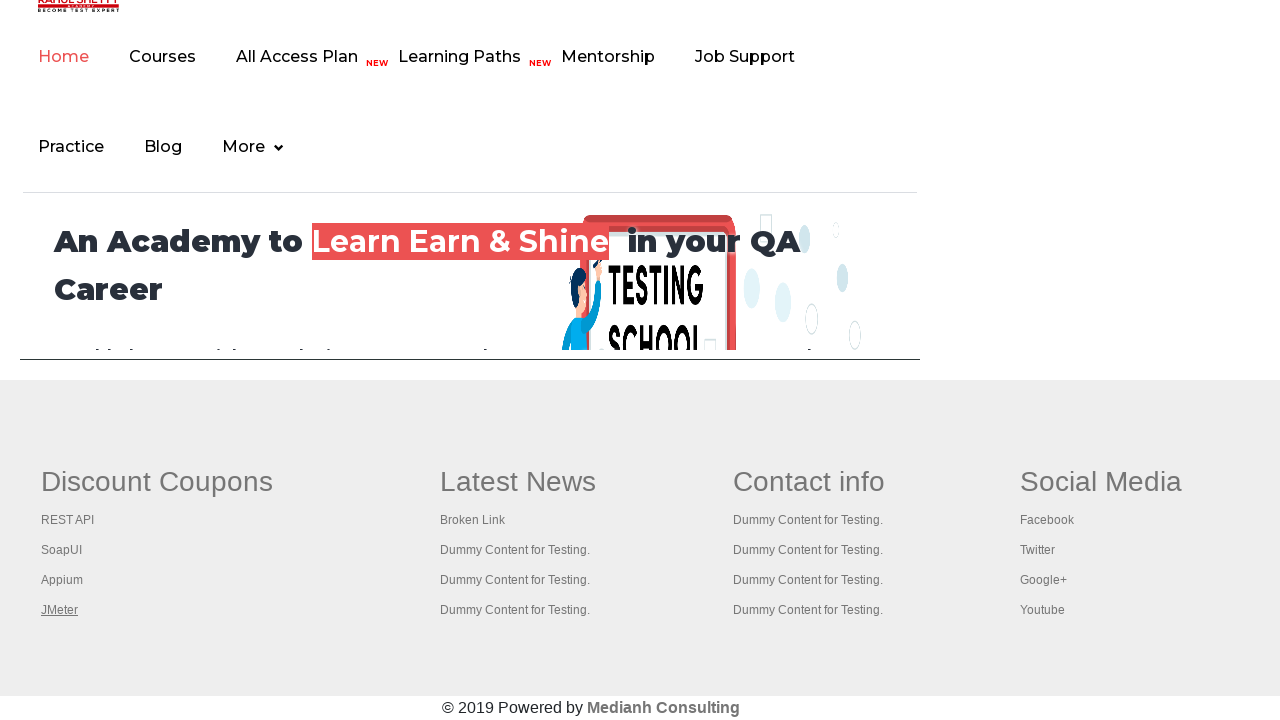

Brought tab to front
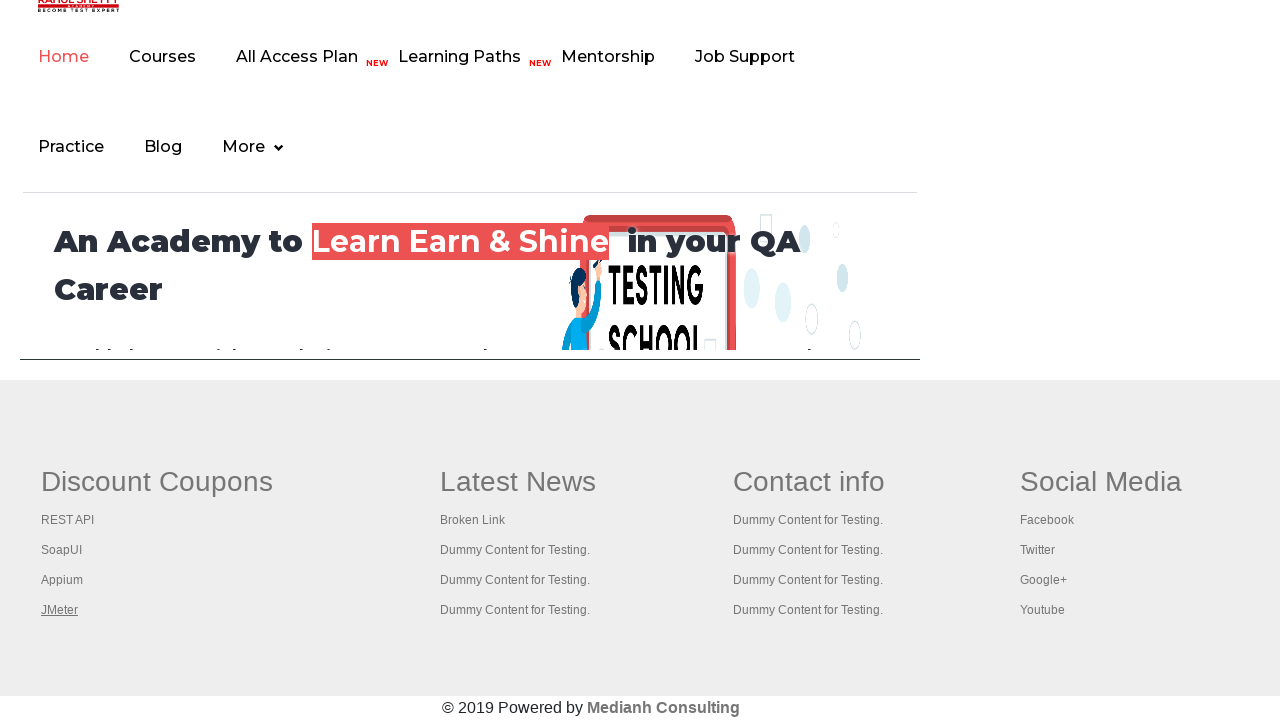

Tab fully loaded (domcontentloaded state)
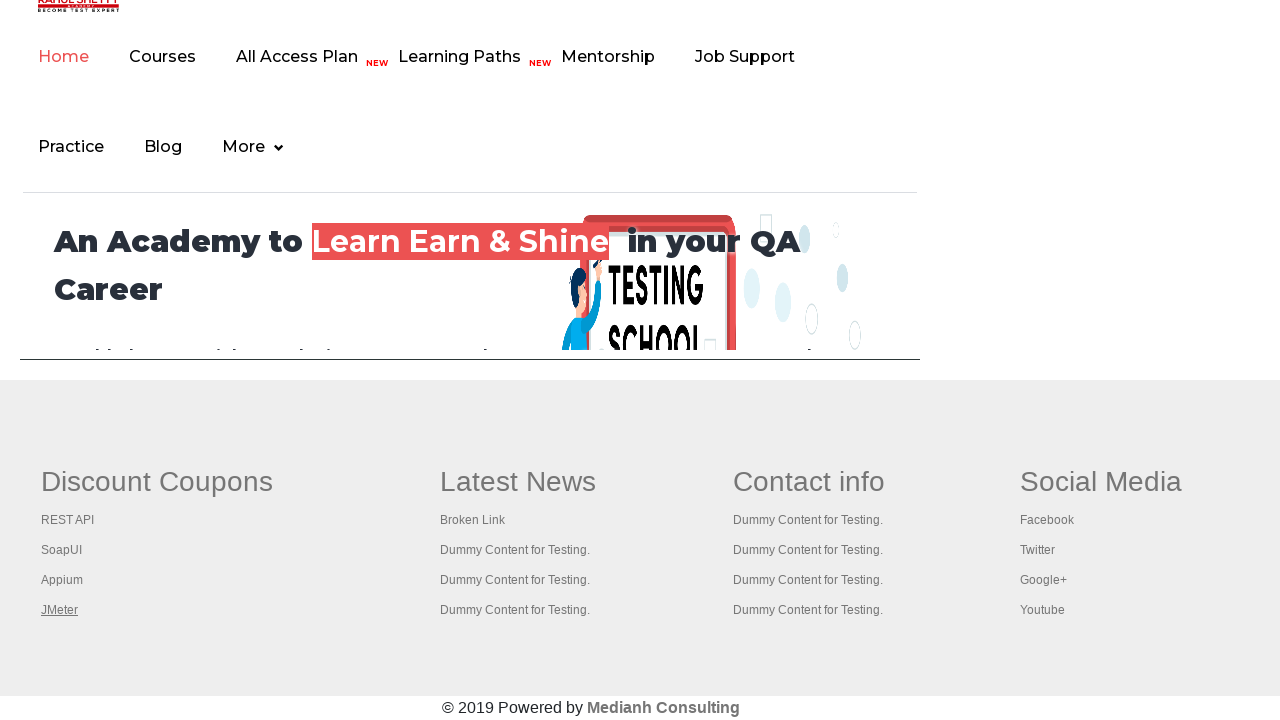

Brought tab to front
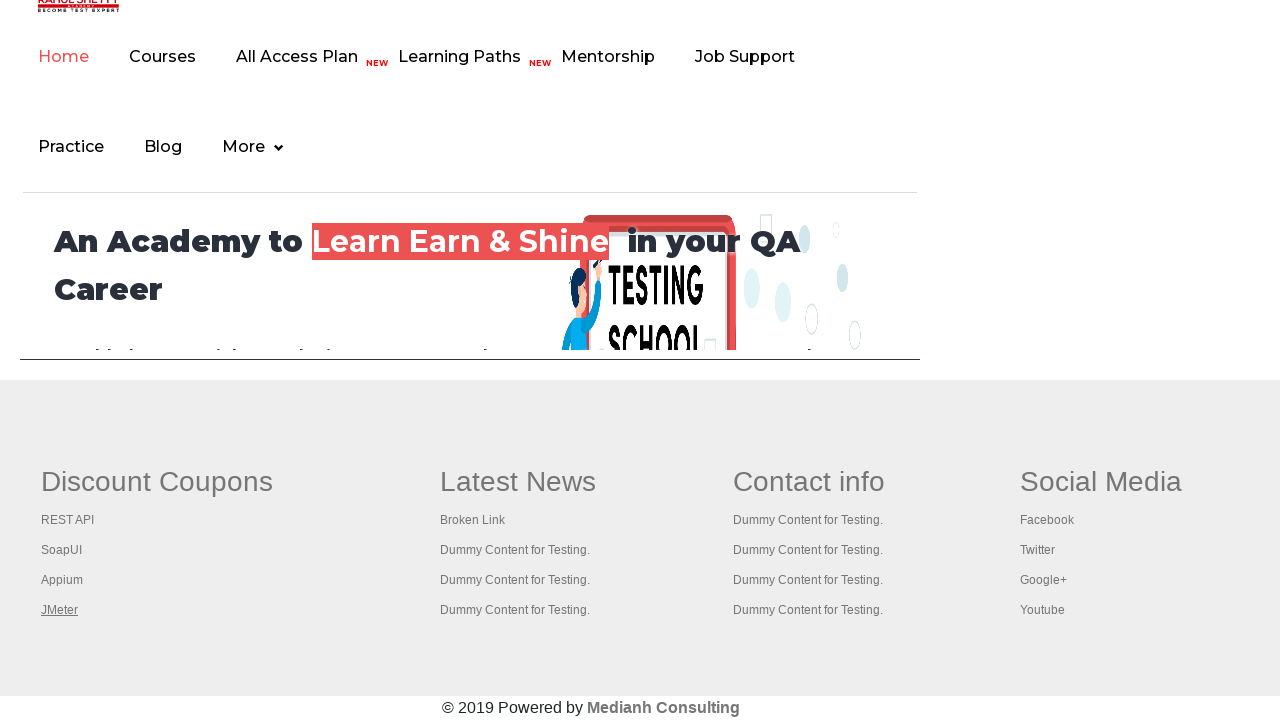

Tab fully loaded (domcontentloaded state)
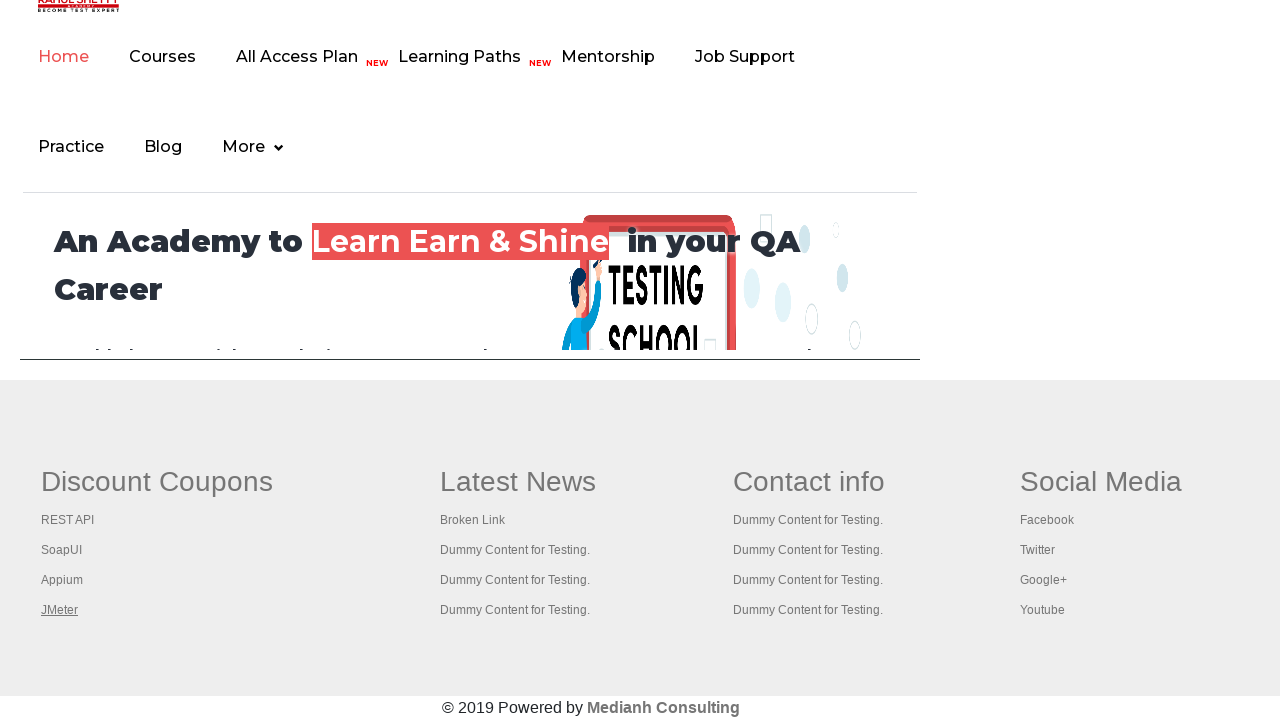

Brought tab to front
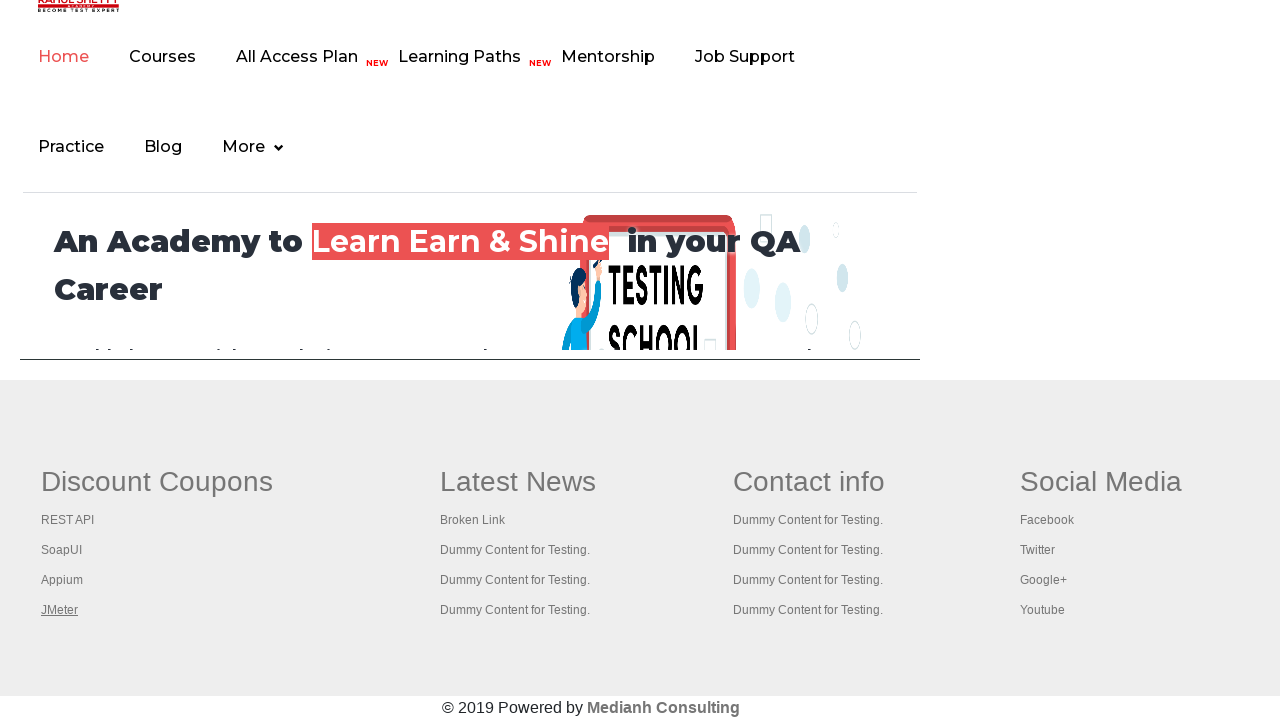

Tab fully loaded (domcontentloaded state)
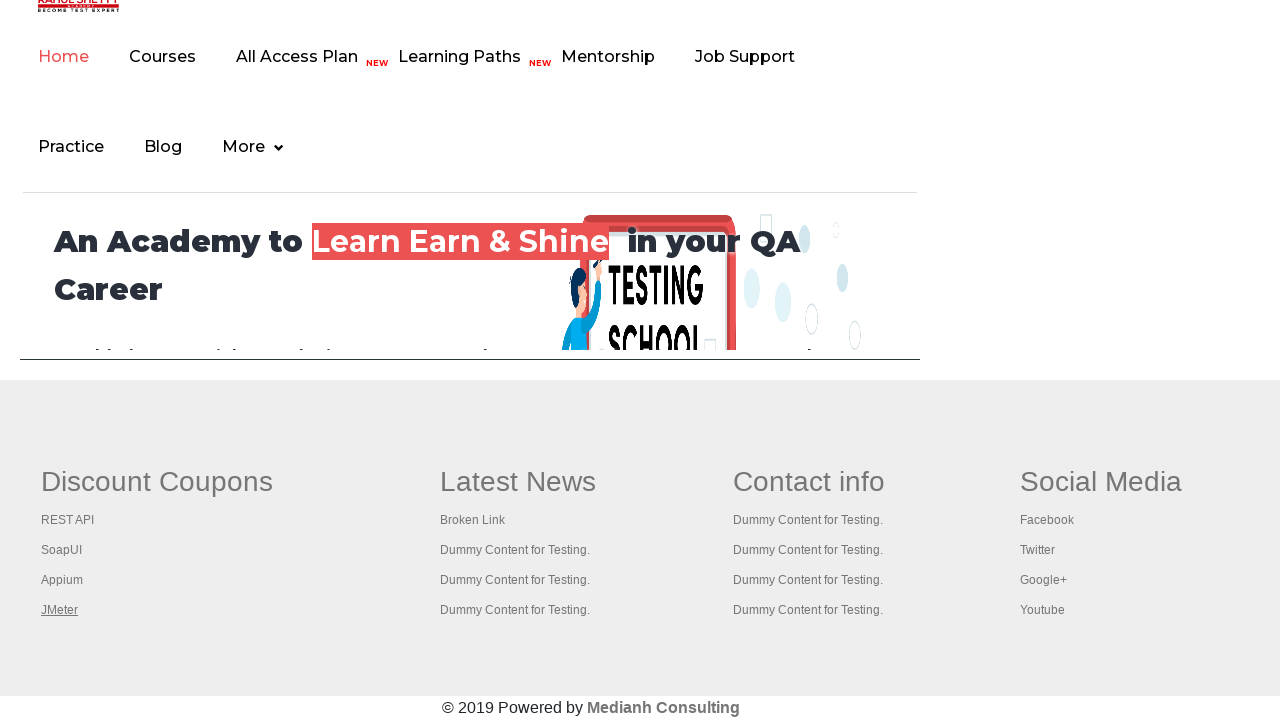

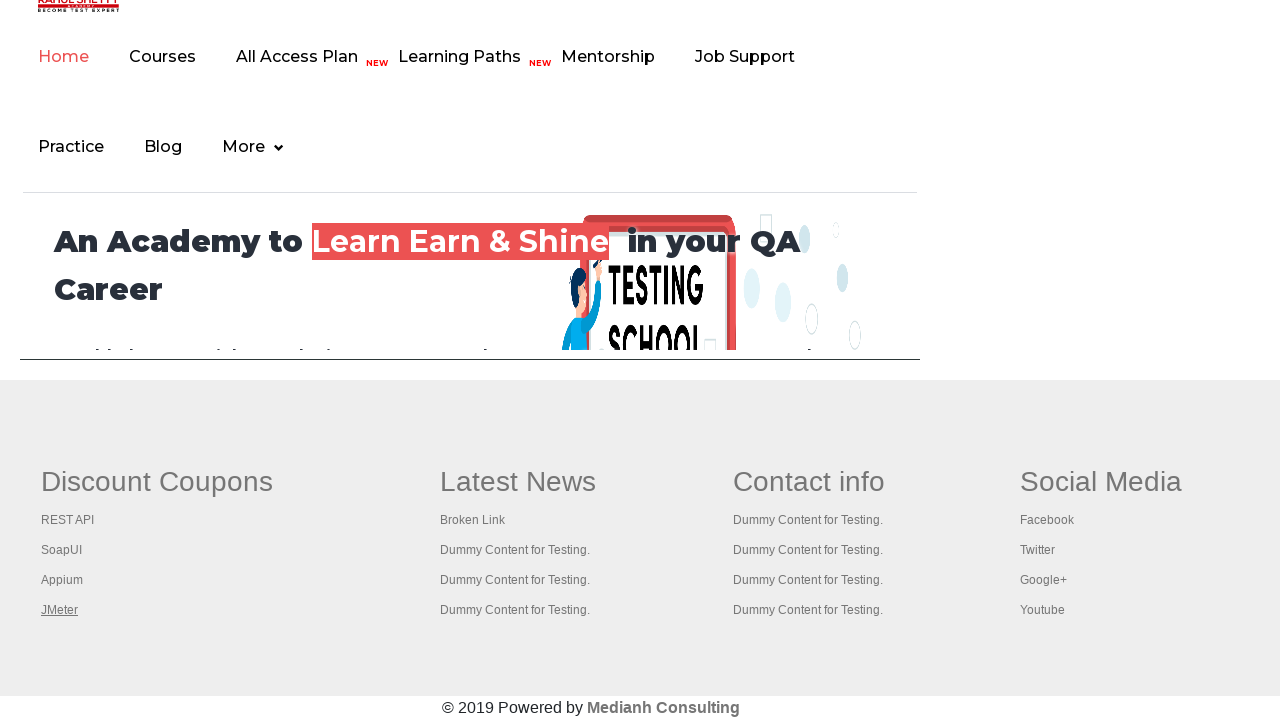